Navigates to an automation practice page and interacts with a table element to verify its structure and content

Starting URL: https://www.rahulshettyacademy.com/AutomationPractice/

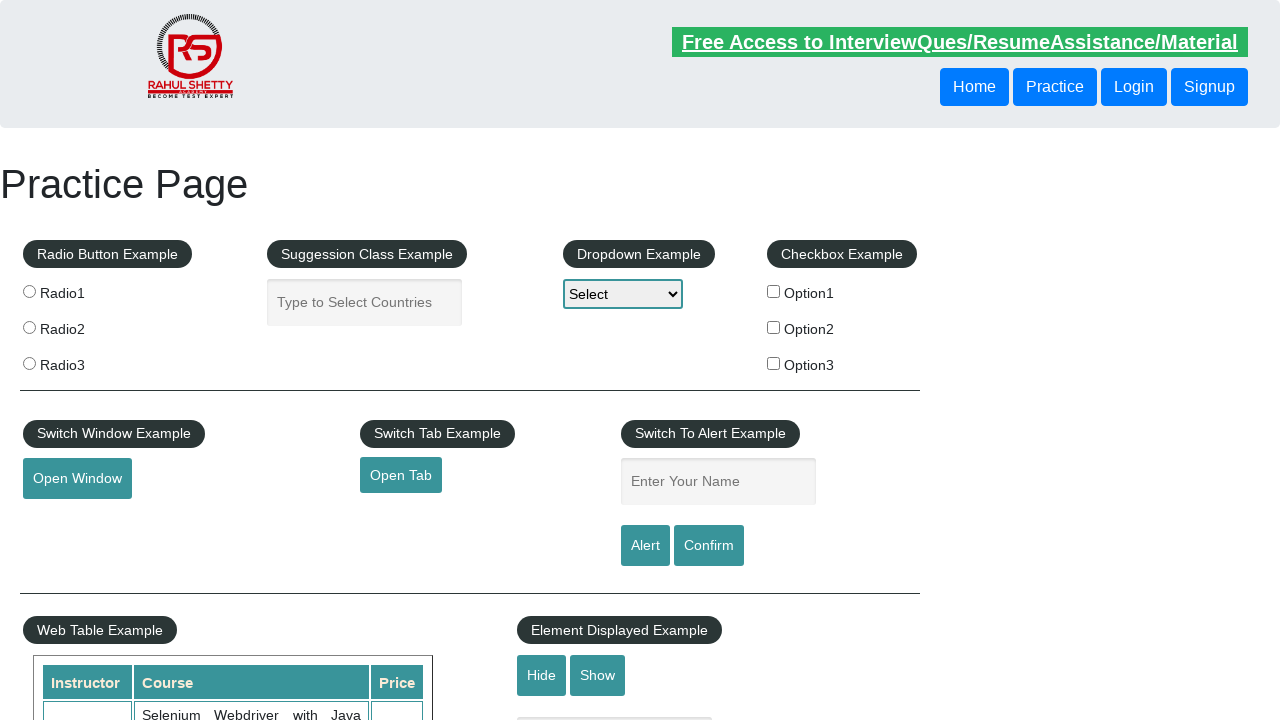

Table element loaded on automation practice page
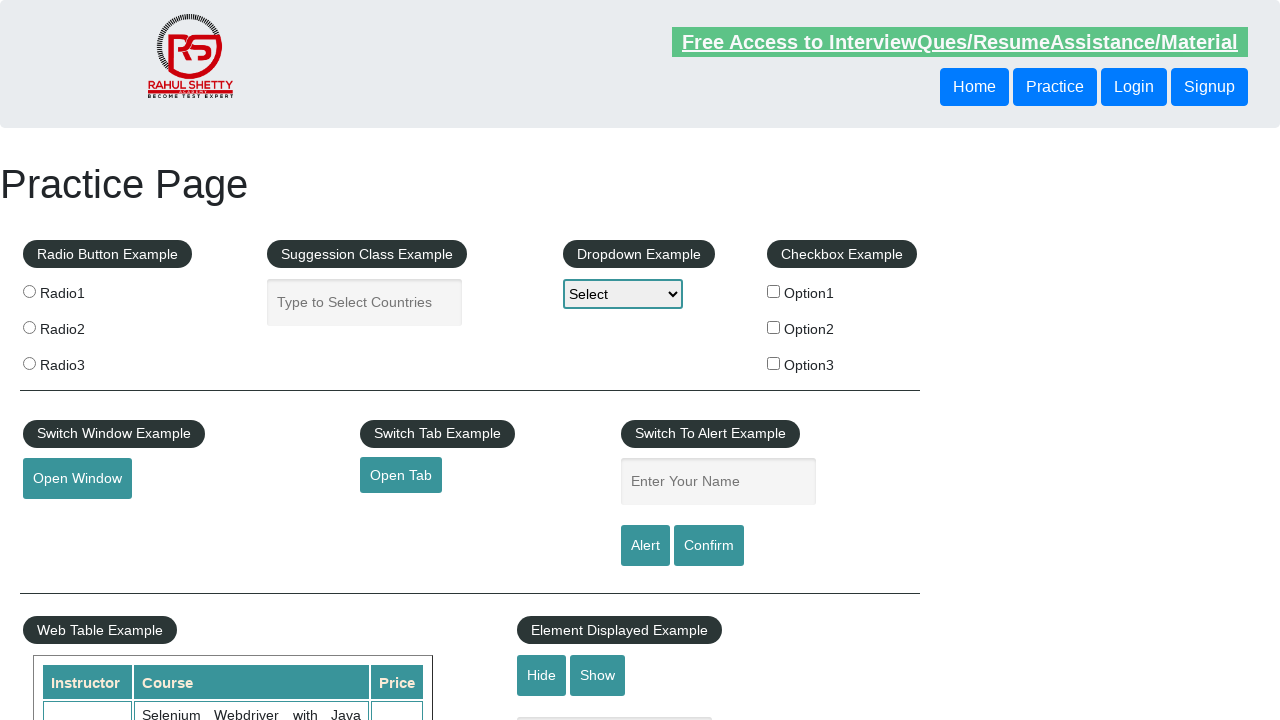

Located table element with class 'table-display'
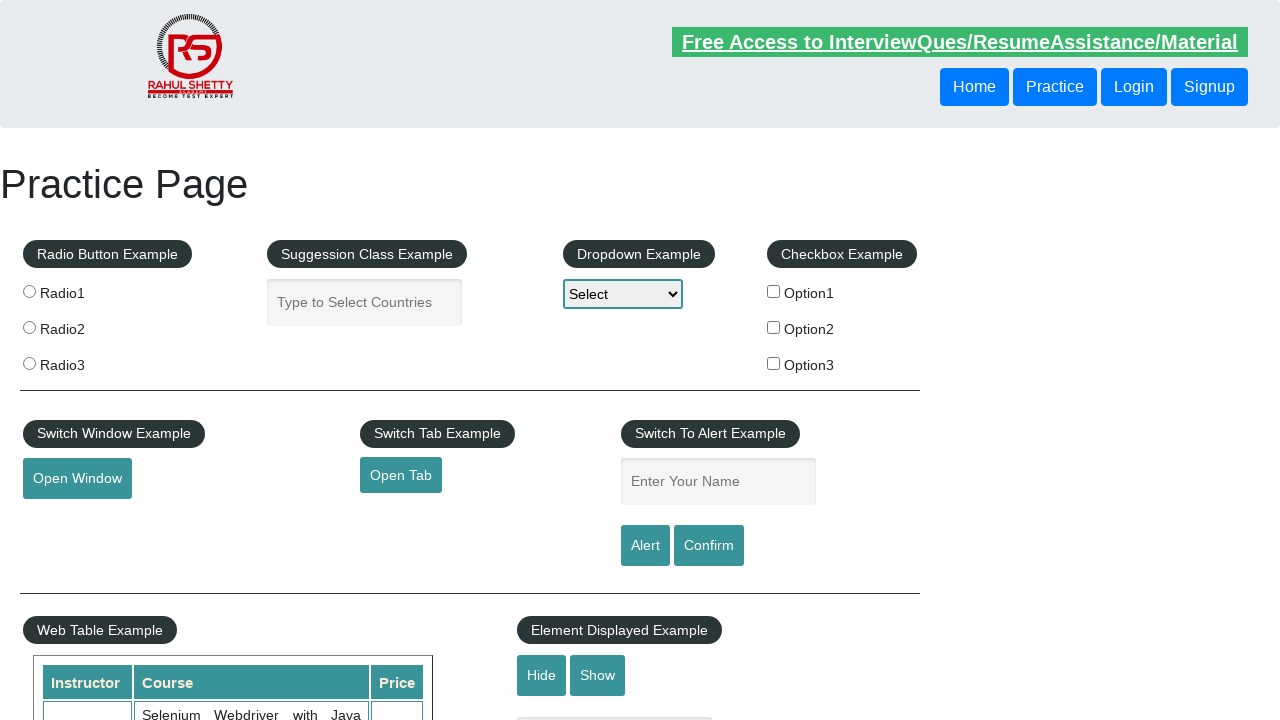

Retrieved table row count: 11 rows
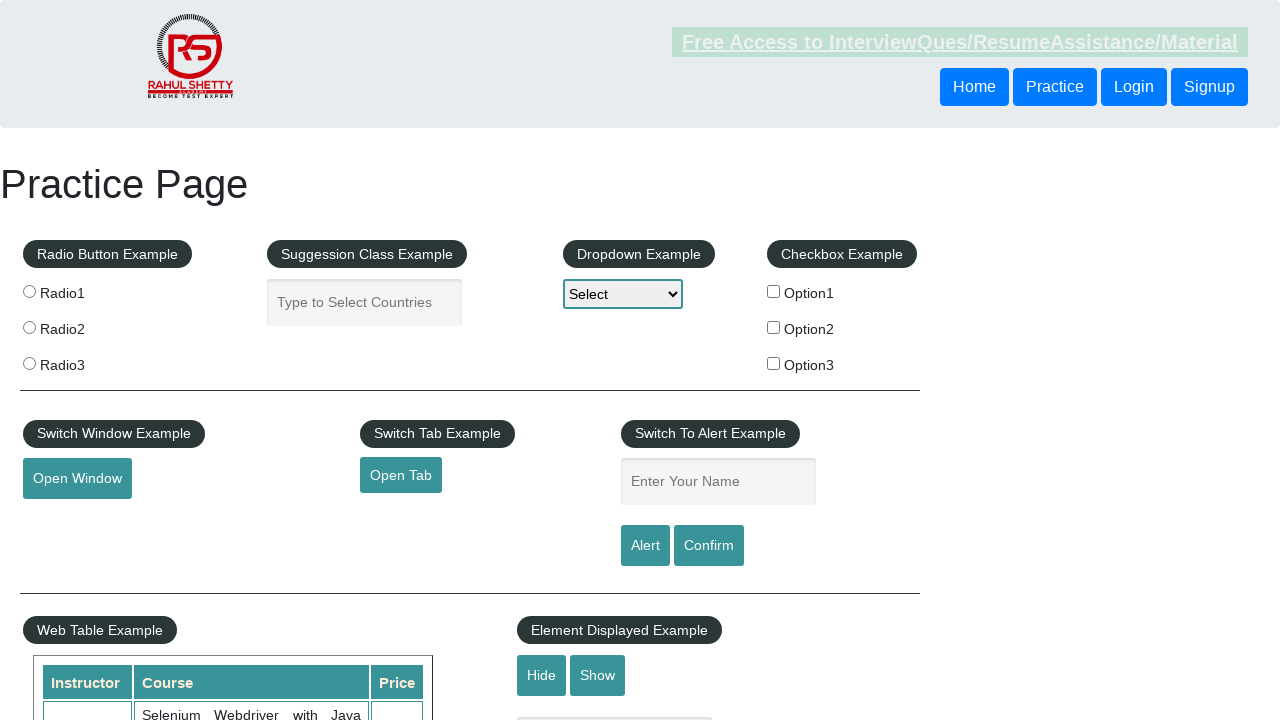

Retrieved table column count: 3 columns
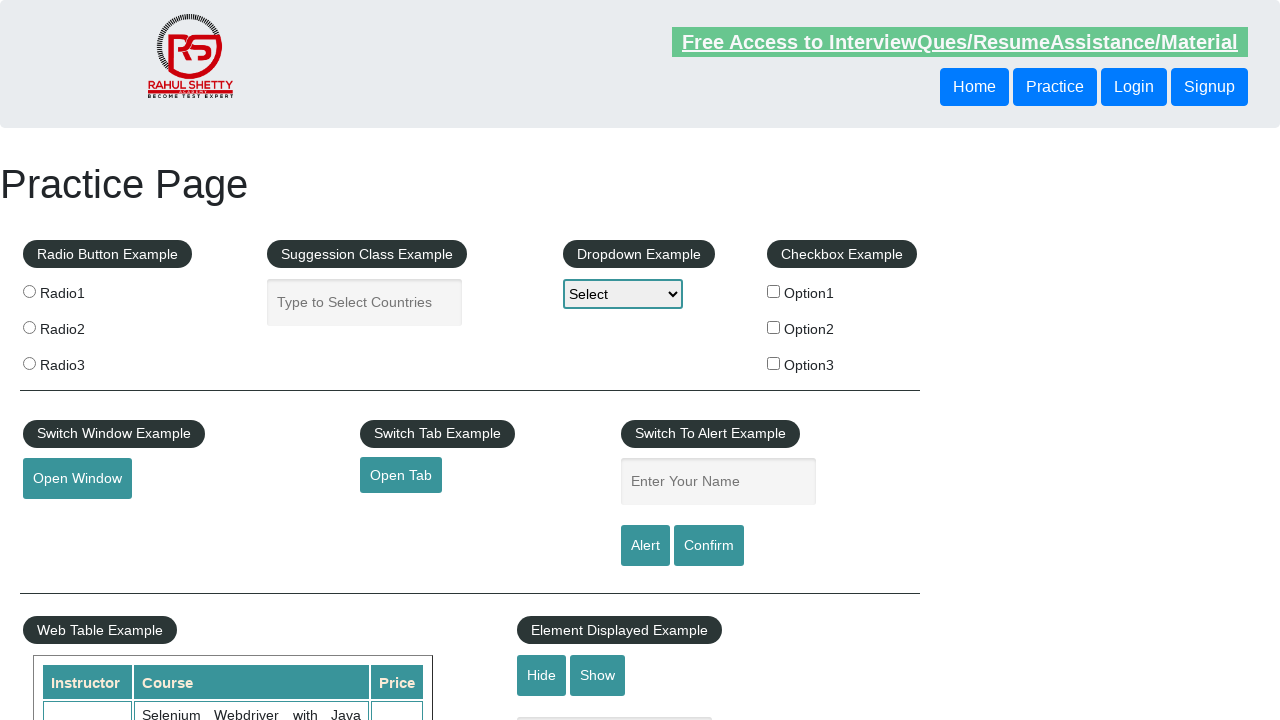

Retrieved content from third row: 
                            Rahul Shetty
                            Learn SQL in Practical + Database Testing from Scratch
                            25
                        
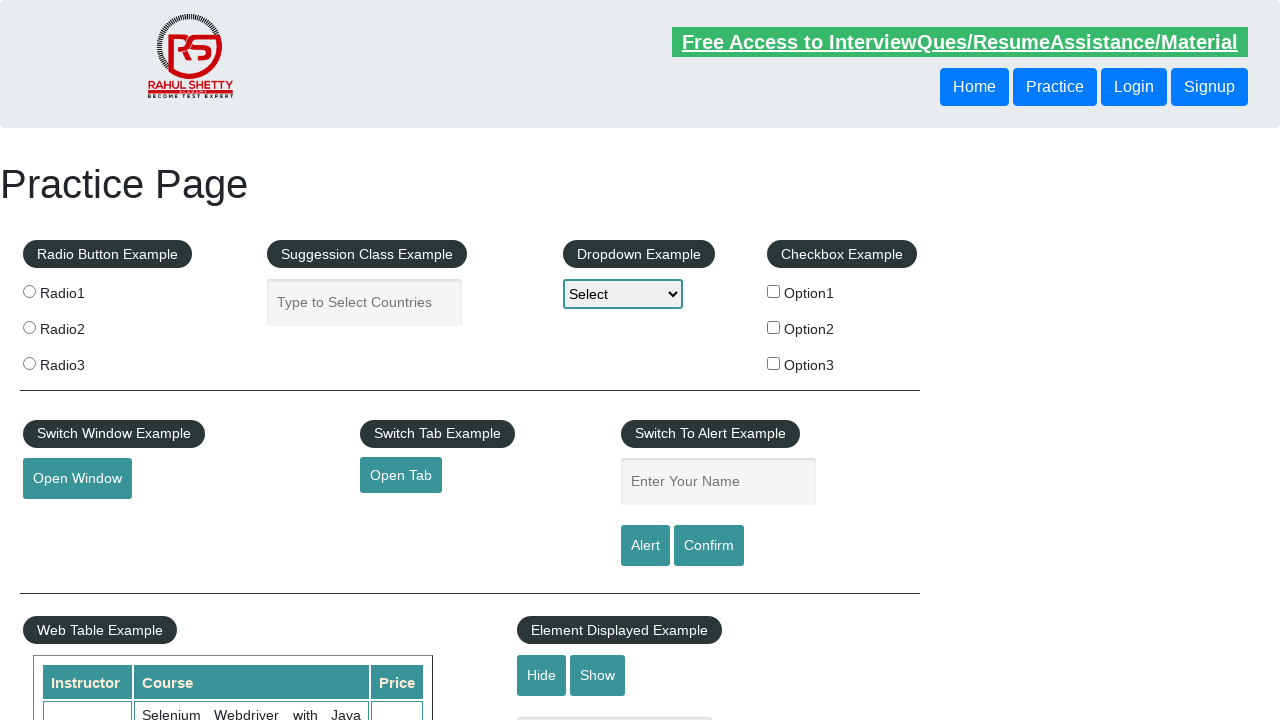

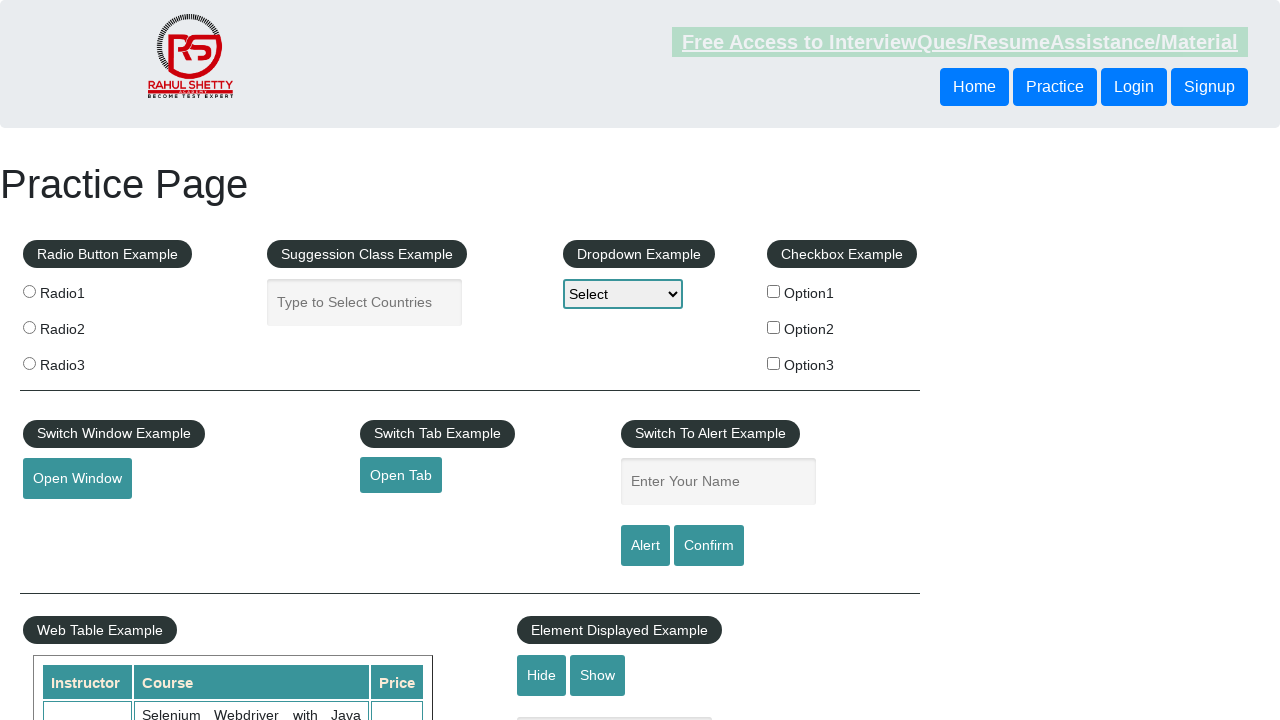